Tests the Reset functionality by setting cookies, clicking Reset link, and verifying cat listings are restored

Starting URL: https://cs1632.appspot.com/

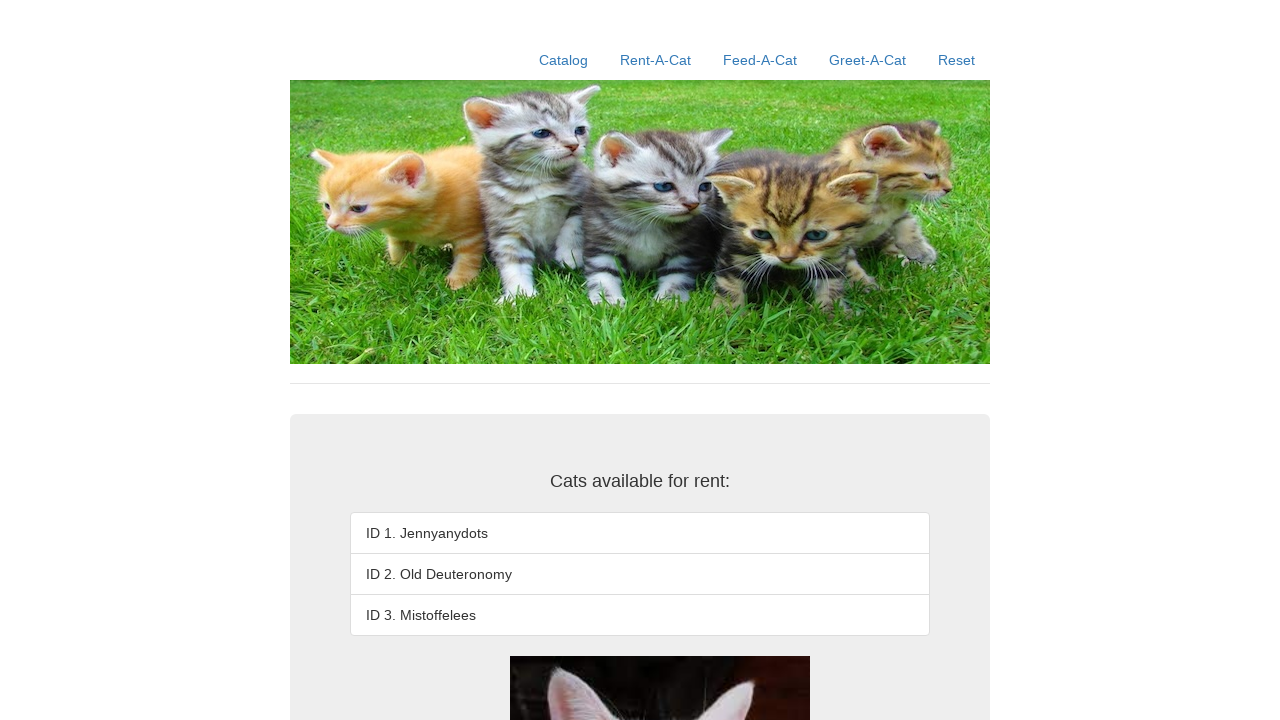

Set initial cookies to false for cats 1, 2, and 3
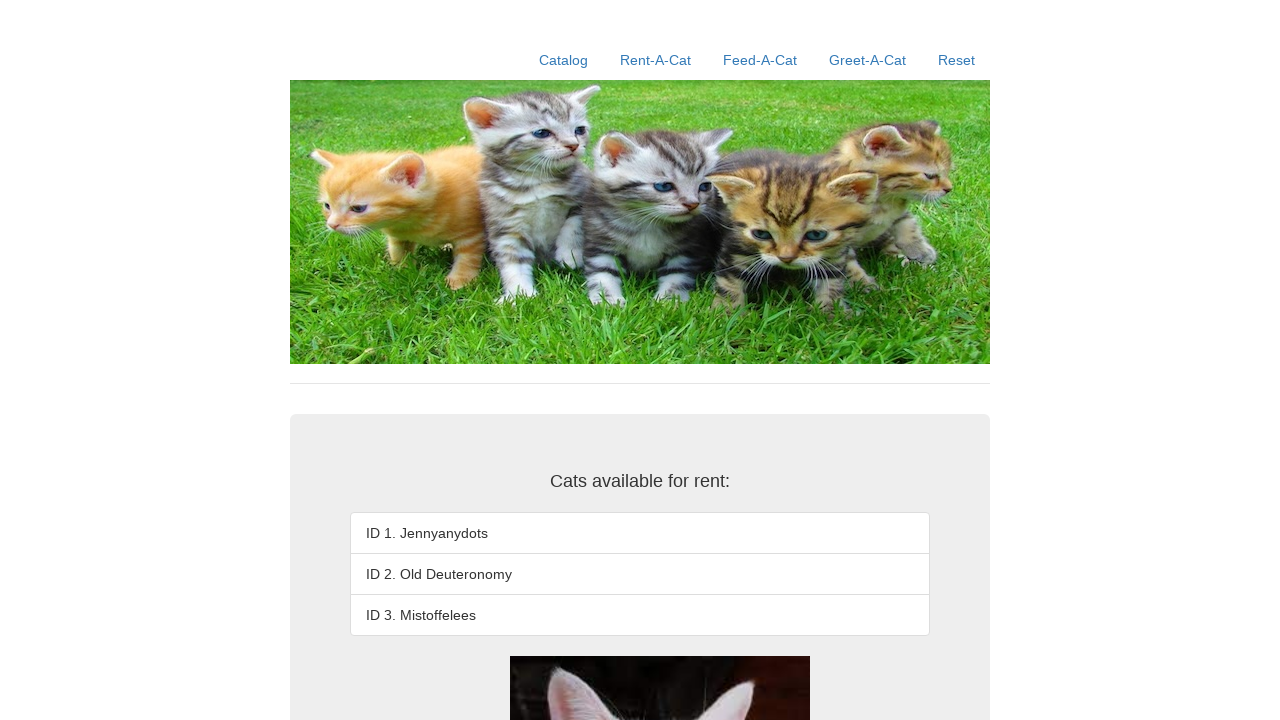

Set cookies to true for cats 1, 2, and 3
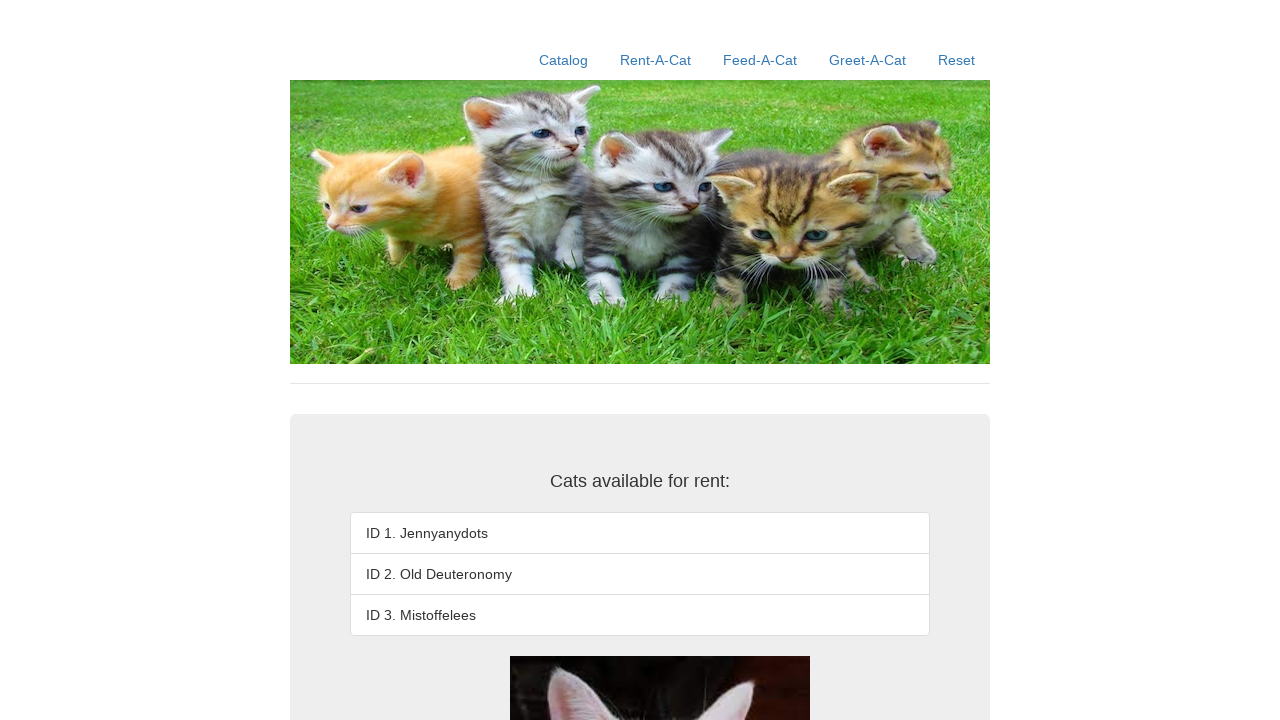

Clicked Reset link to restore cat listings at (956, 60) on a:text('Reset')
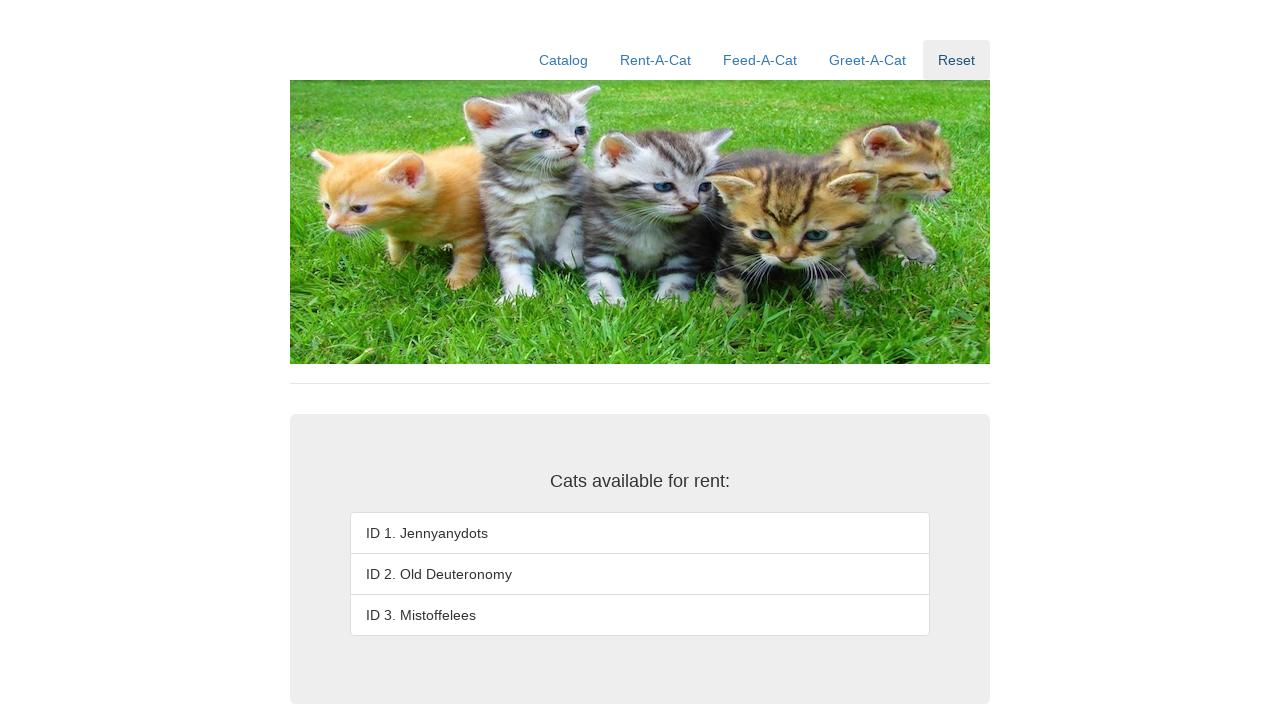

Verified cat ID 1 listing shows 'ID 1. Jennyanydots'
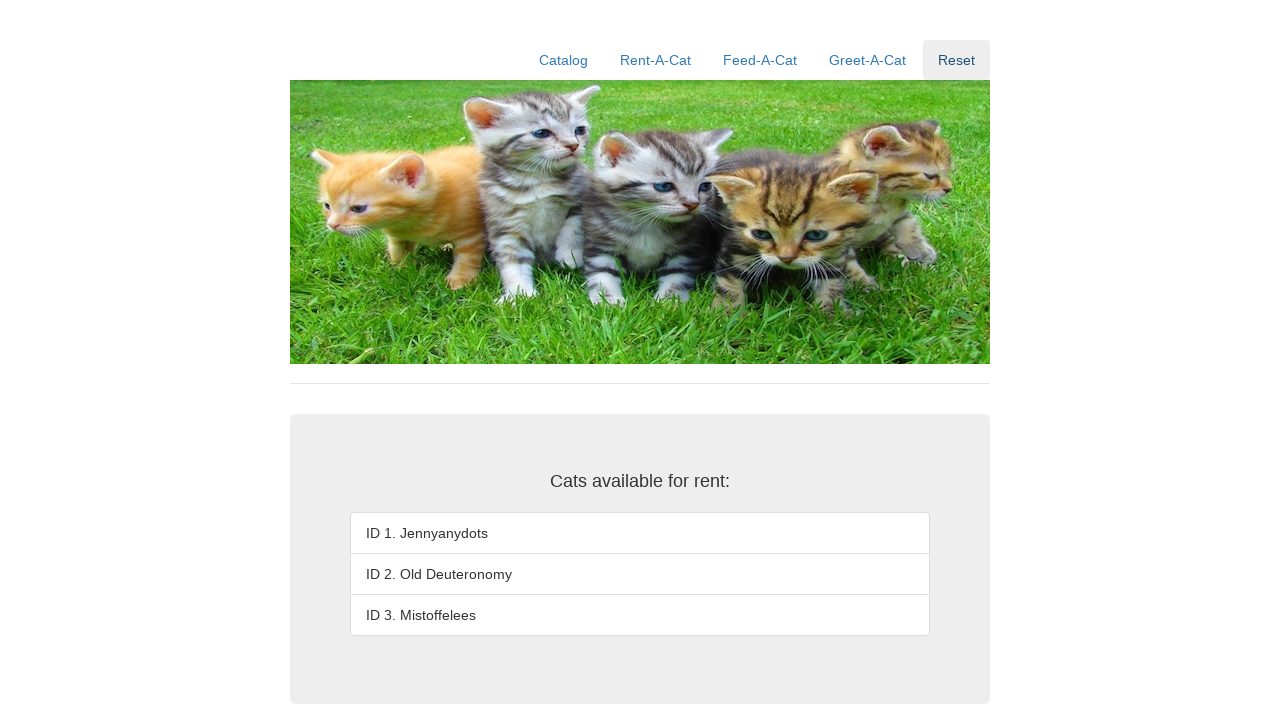

Verified cat ID 2 listing shows 'ID 2. Old Deuteronomy'
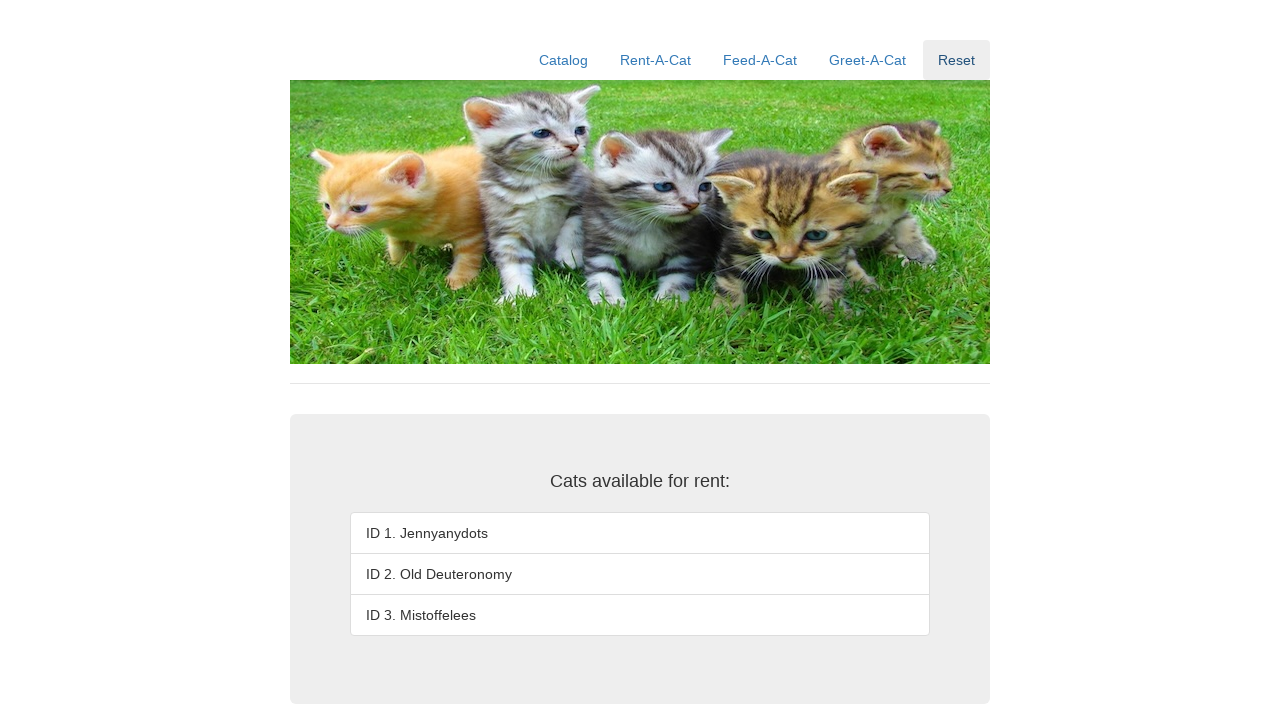

Verified cat ID 3 listing shows 'ID 3. Mistoffelees'
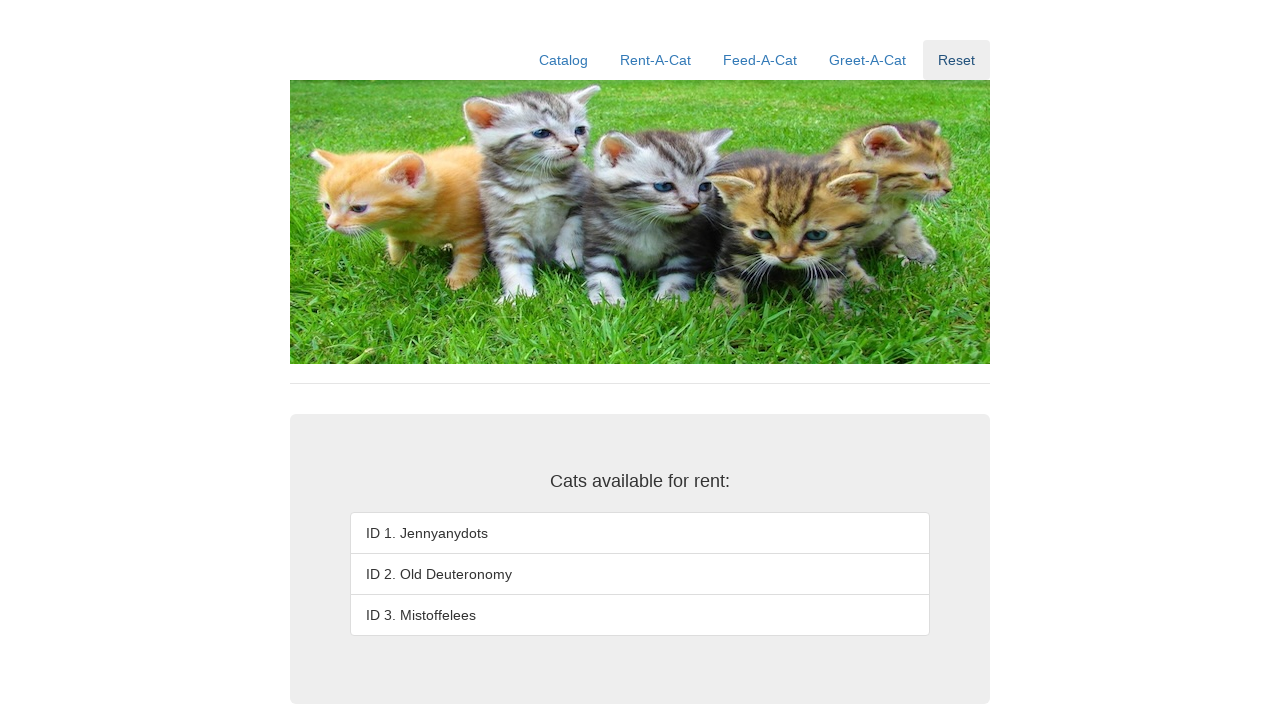

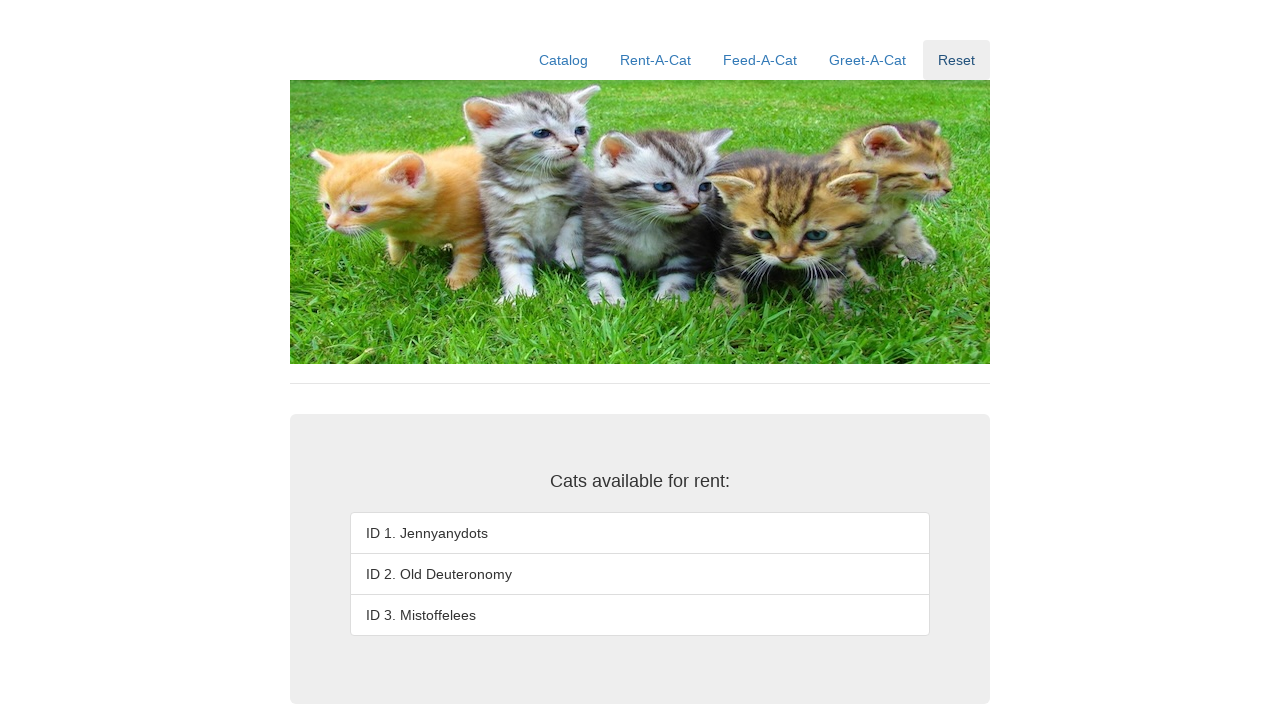